Tests mouse actions on demoqa.com including double-click and right-click on buttons, then navigates to text-box page to fill form fields using keyboard actions with SHIFT key modifier.

Starting URL: https://demoqa.com/buttons

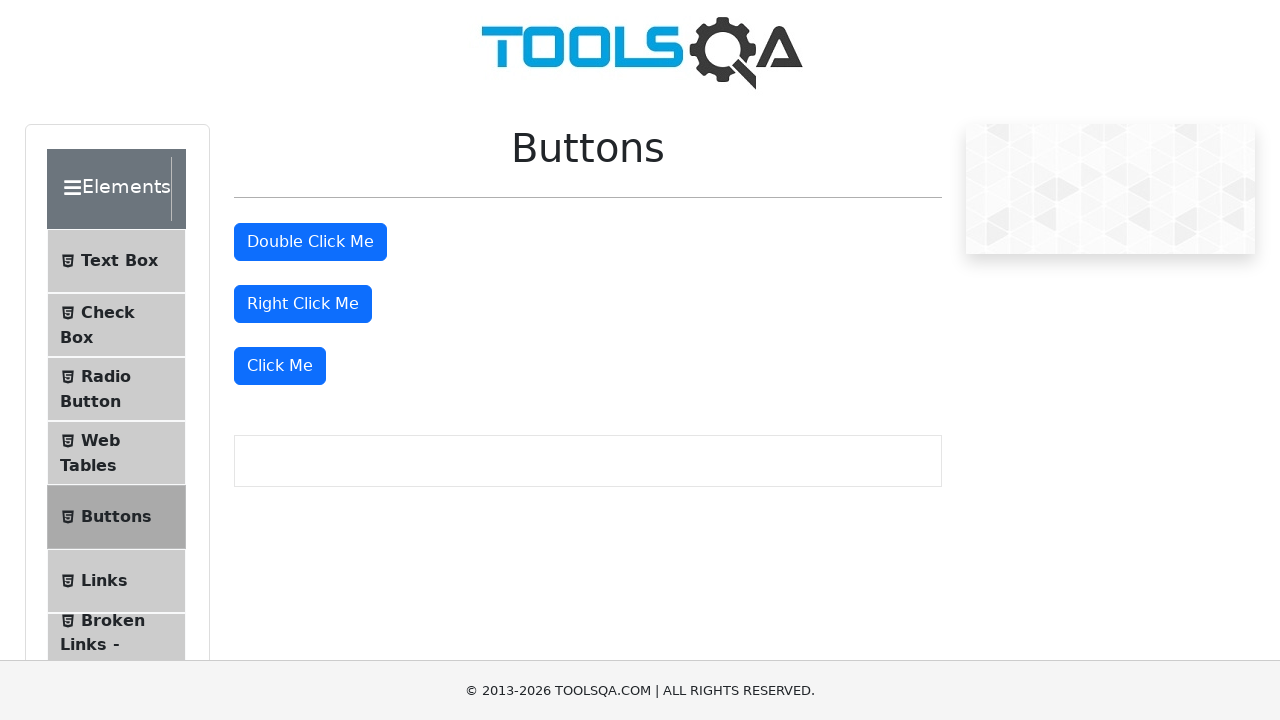

Double-clicked the double-click button at (310, 242) on #doubleClickBtn
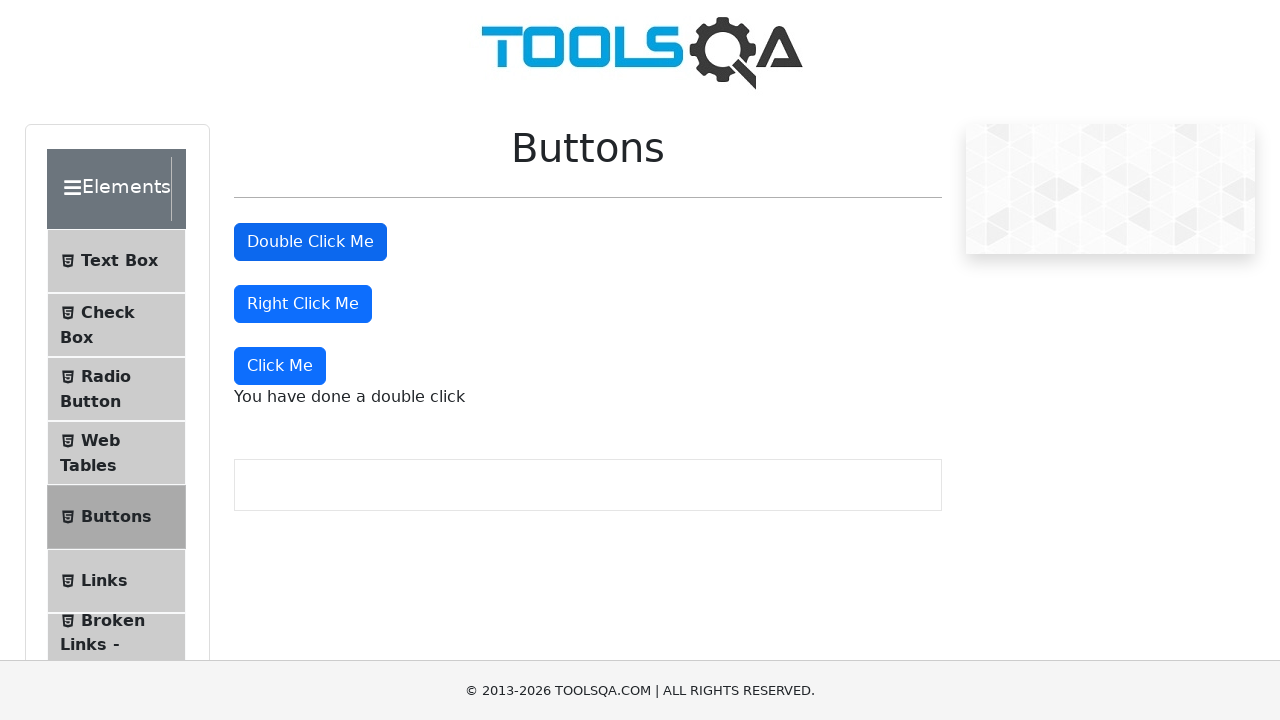

Right-clicked the right-click button at (303, 304) on #rightClickBtn
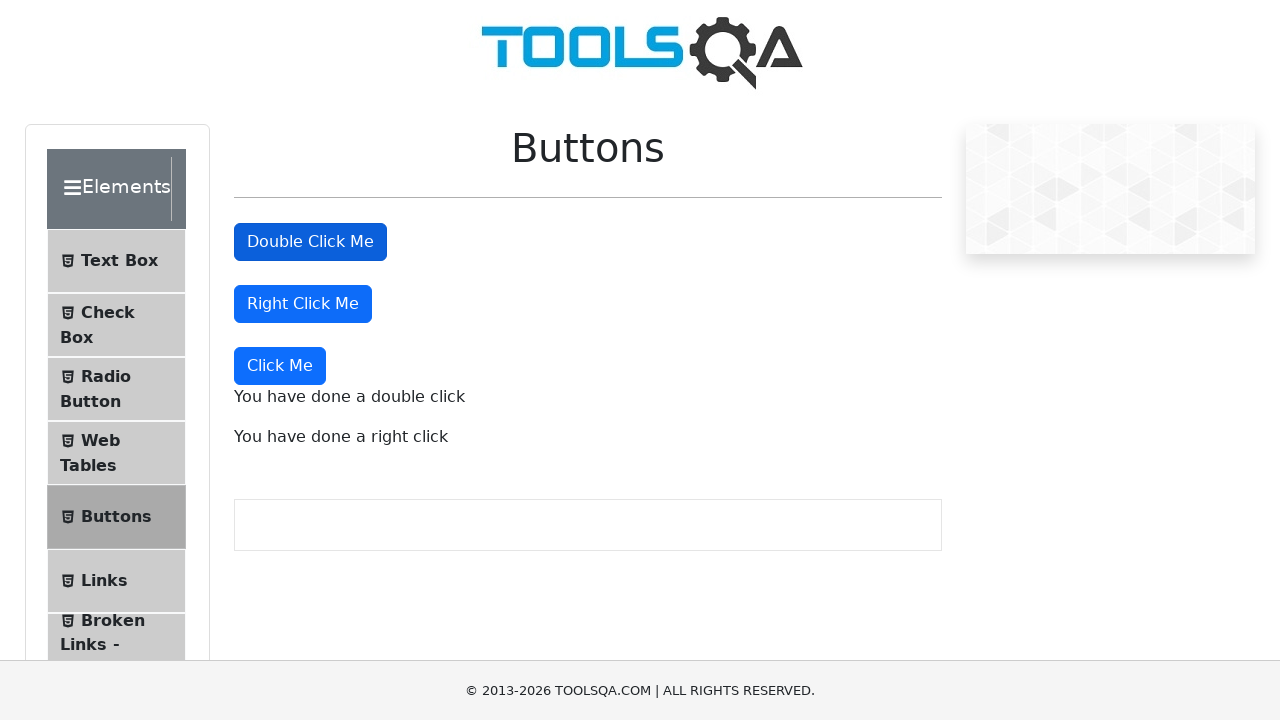

Navigated to text-box page
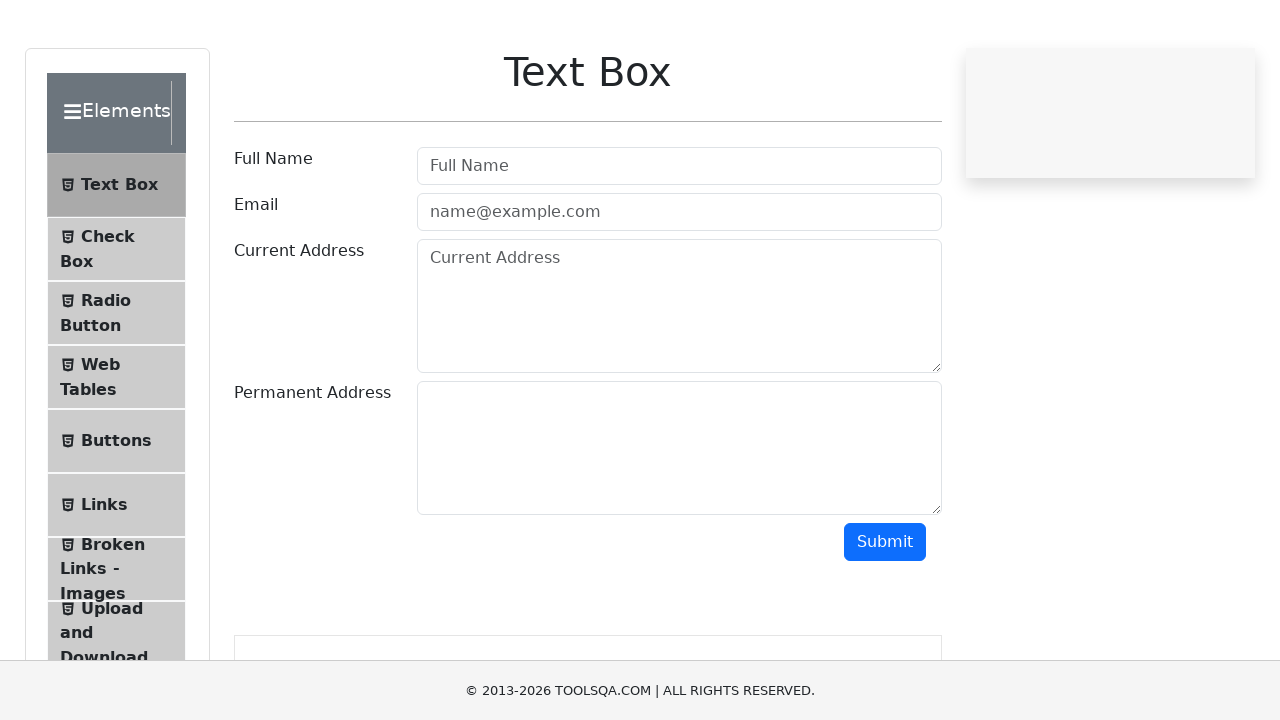

Filled full name field with 'JOHN SMITH' on #userName
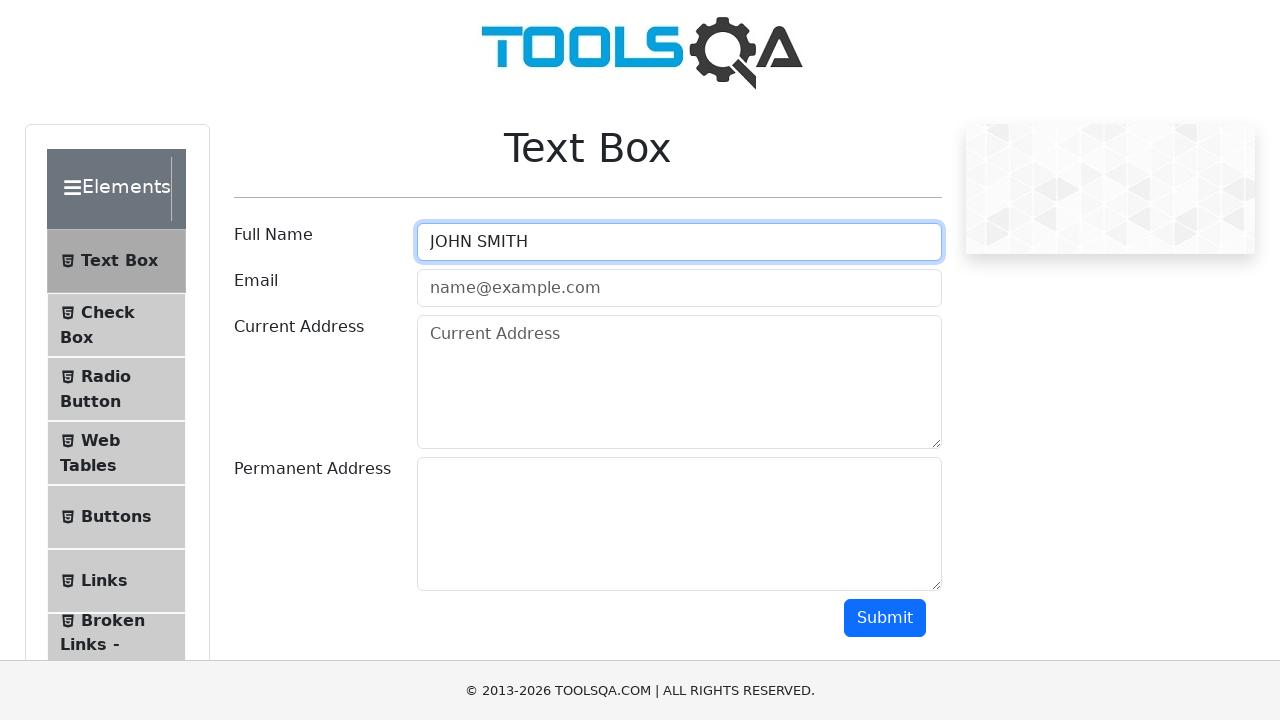

Filled email field with 'johnsmith@example.com' on #userEmail
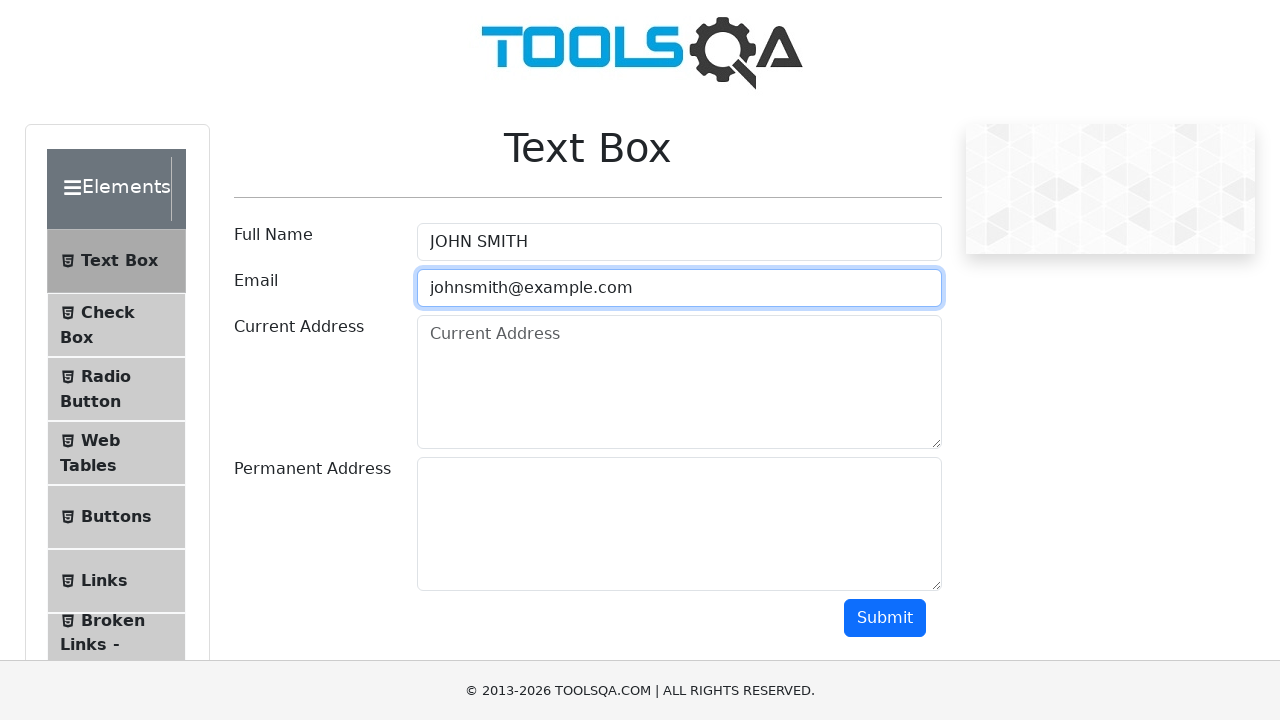

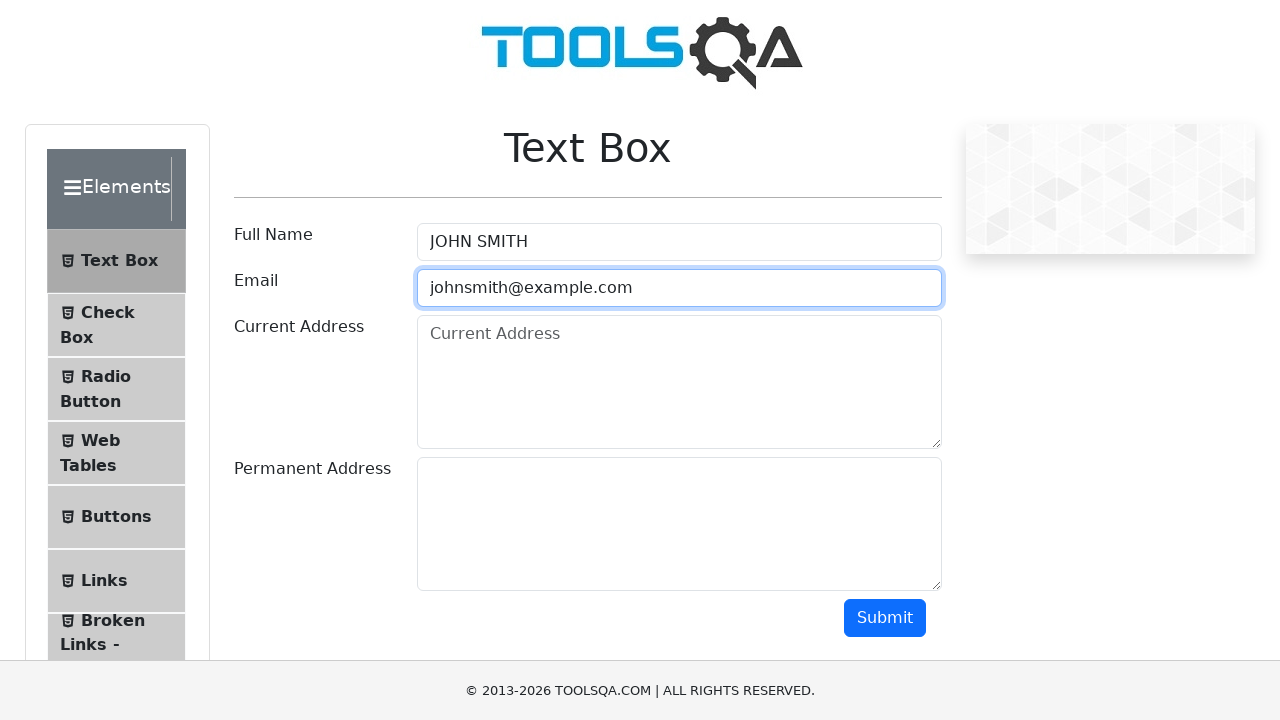